Tests the DemoQA homepage by clicking on the Elements tile and verifying that the Text Box menu item is visible with the correct text.

Starting URL: https://demoqa.com

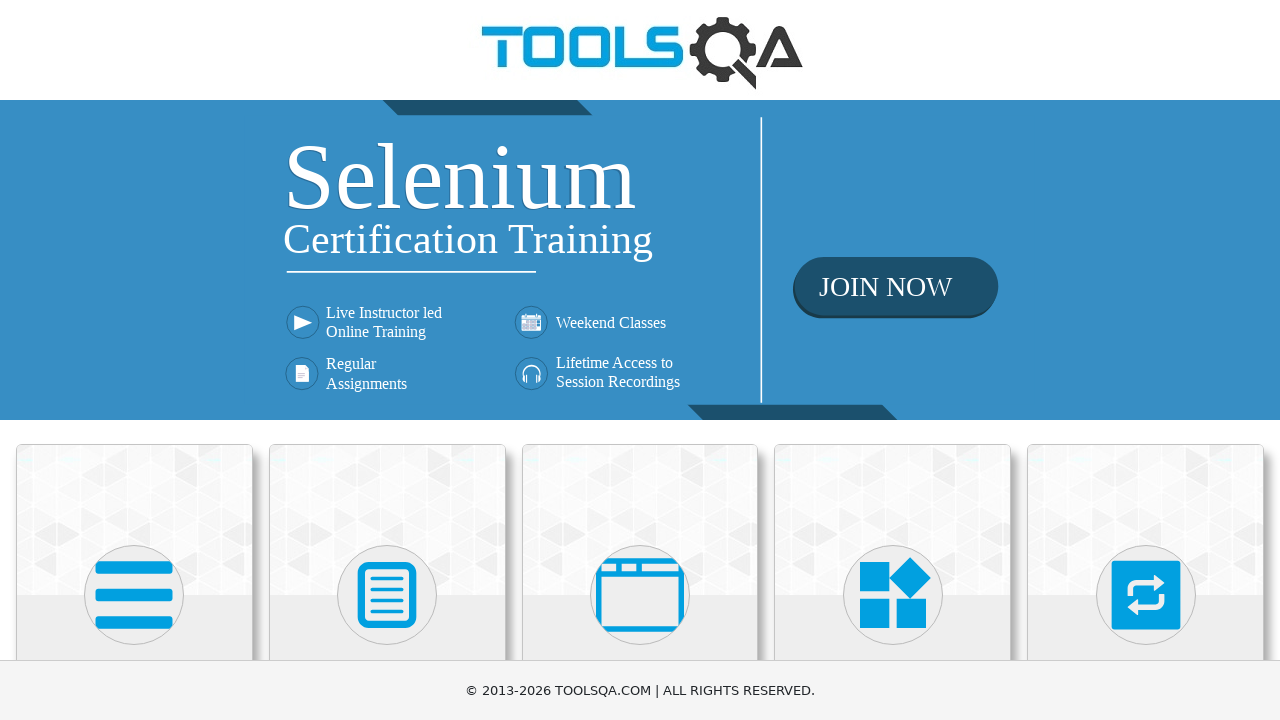

Clicked on the Elements tile at (134, 360) on xpath=//h5[contains(text(),'Elements')]
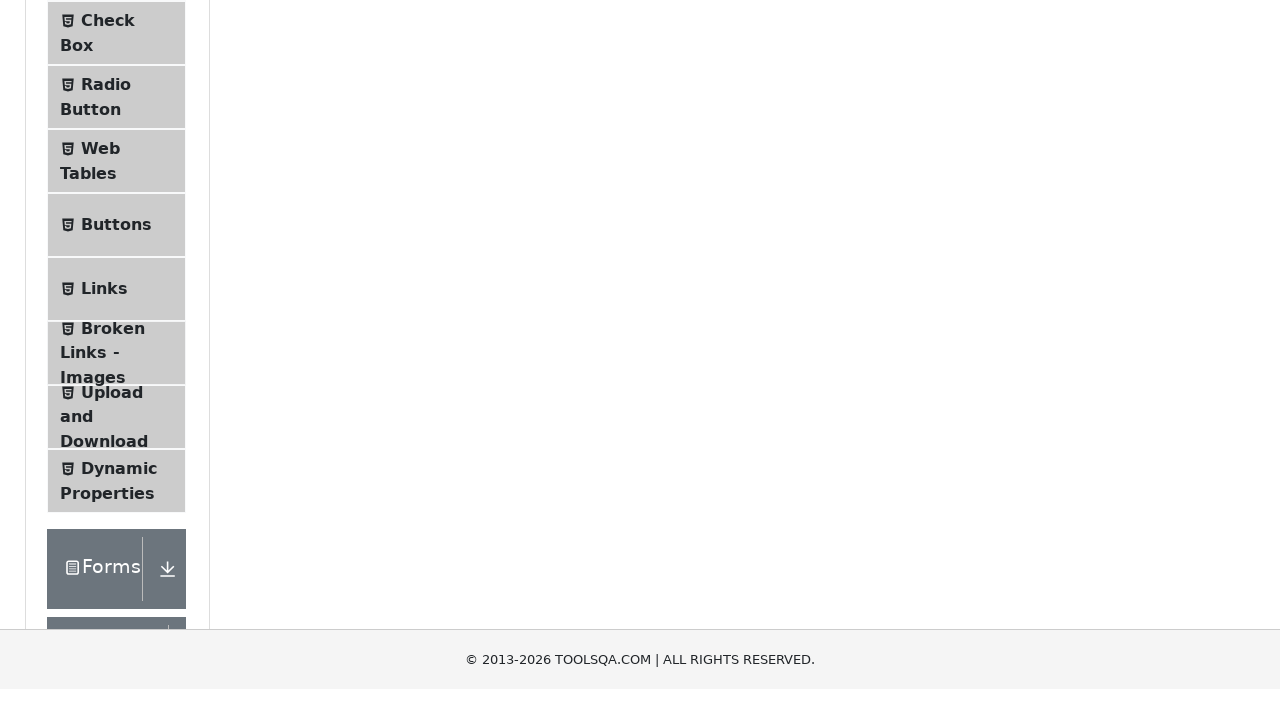

Text Box menu item is visible
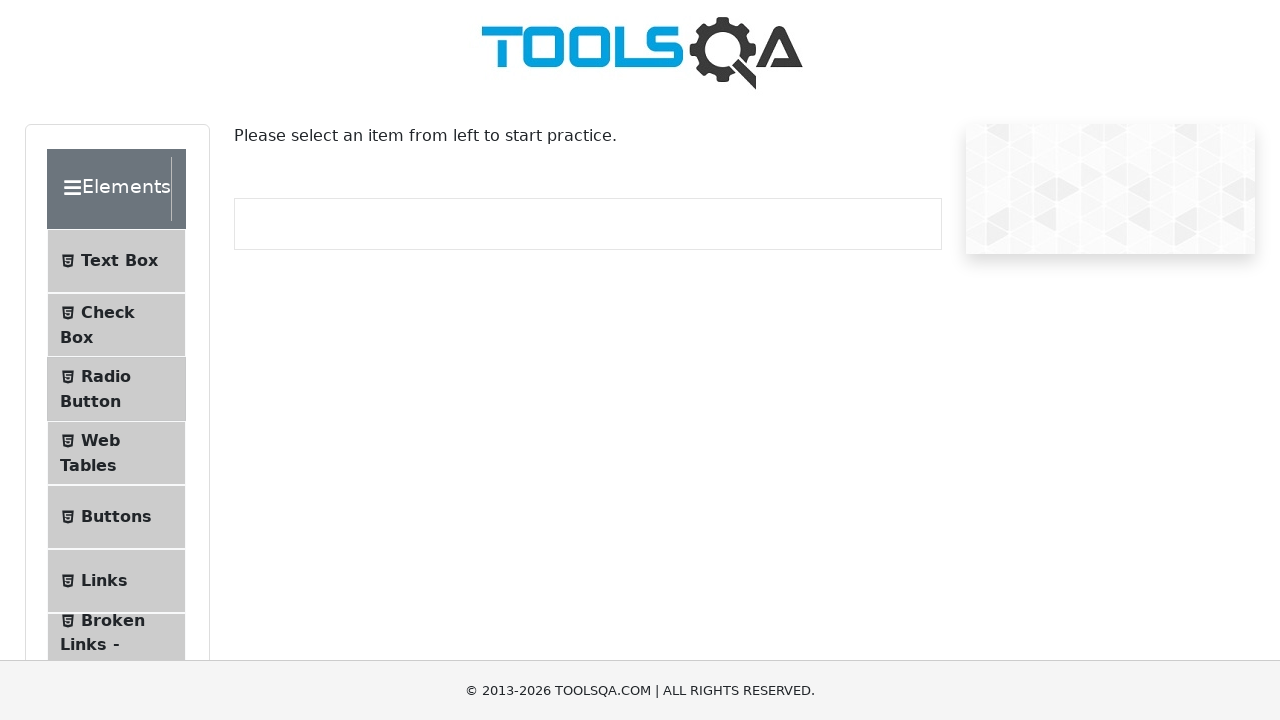

Verified Text Box menu item displays correct text
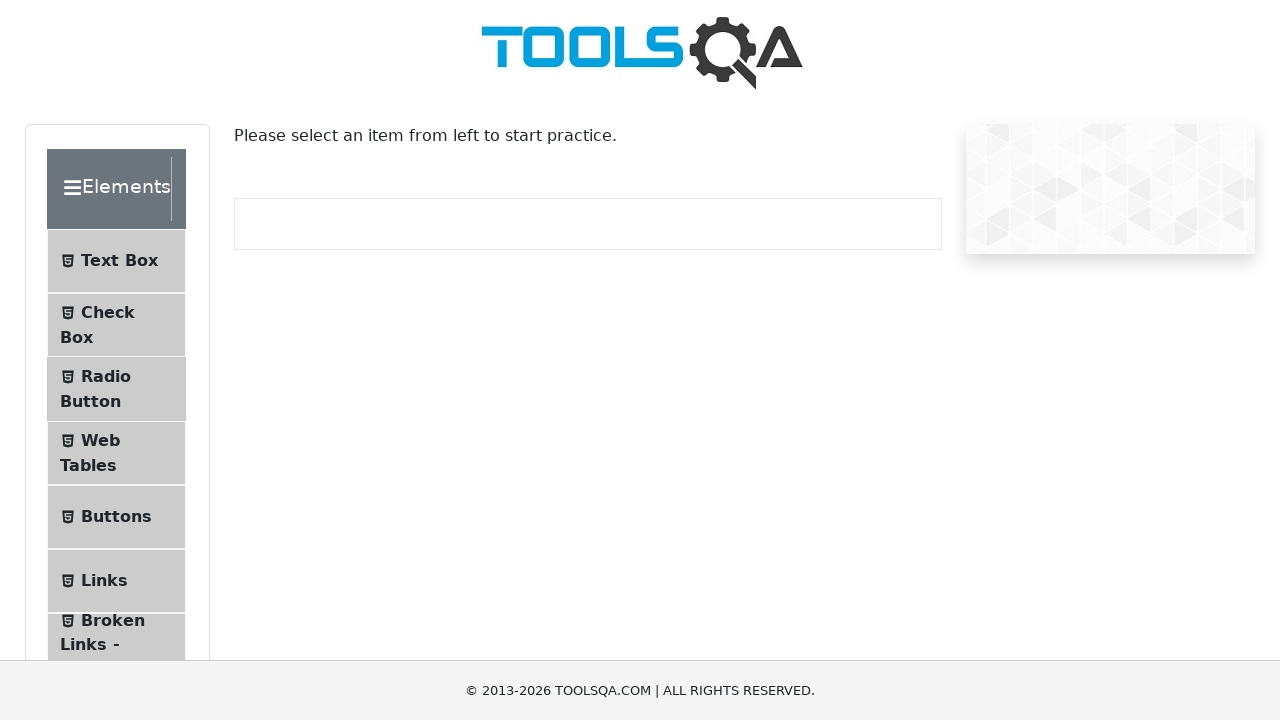

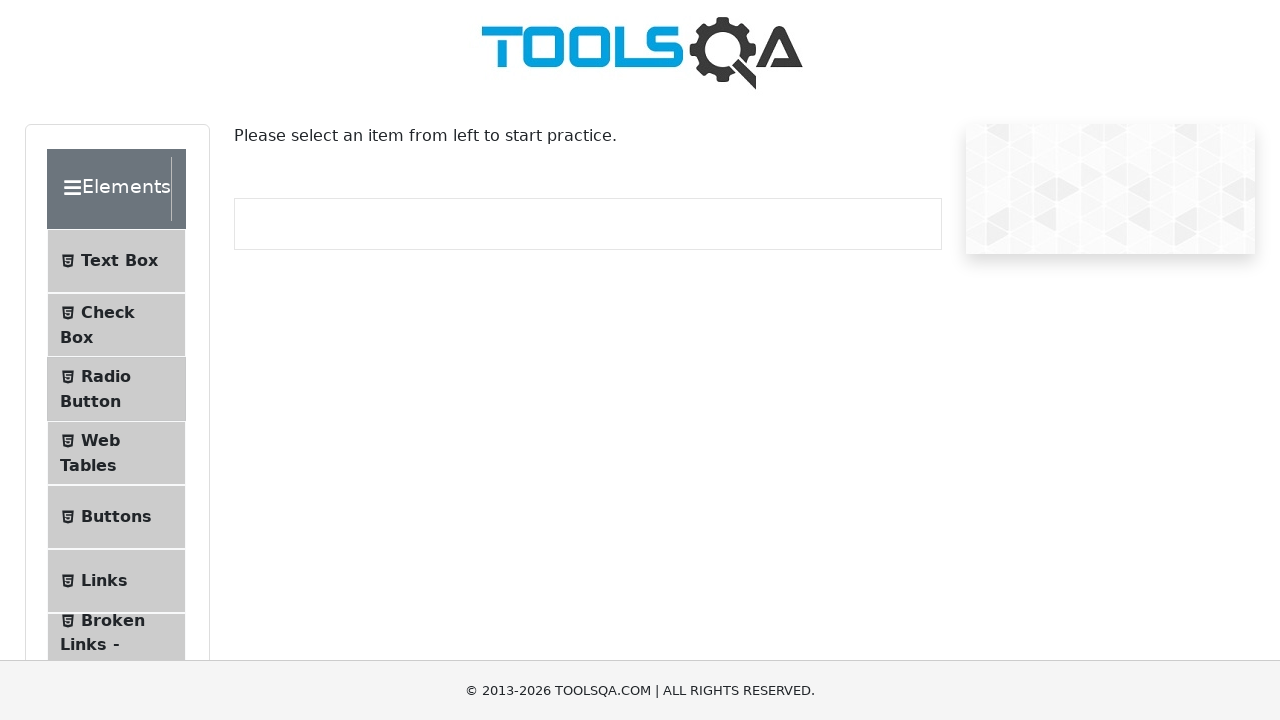